Navigates to the Bata shoe website homepage and verifies it loads successfully by waiting for the page to be ready.

Starting URL: https://www.bata.com/in/

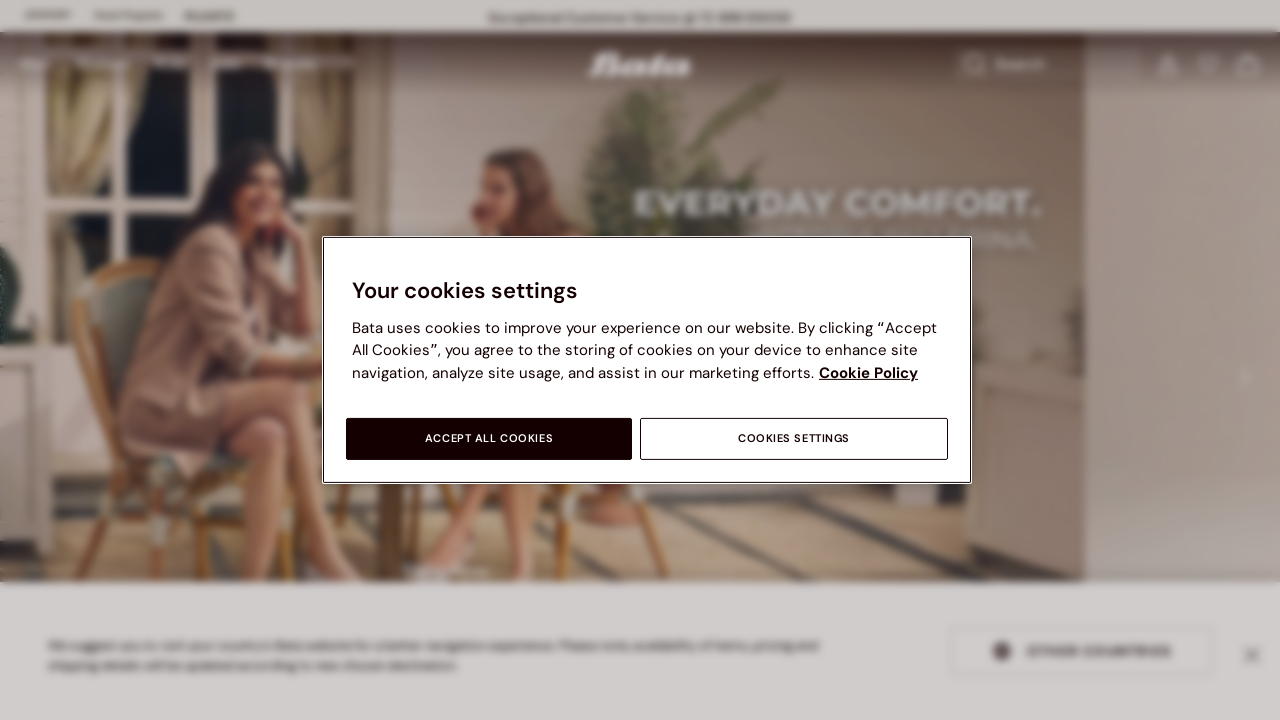

Waited for page DOM content to load
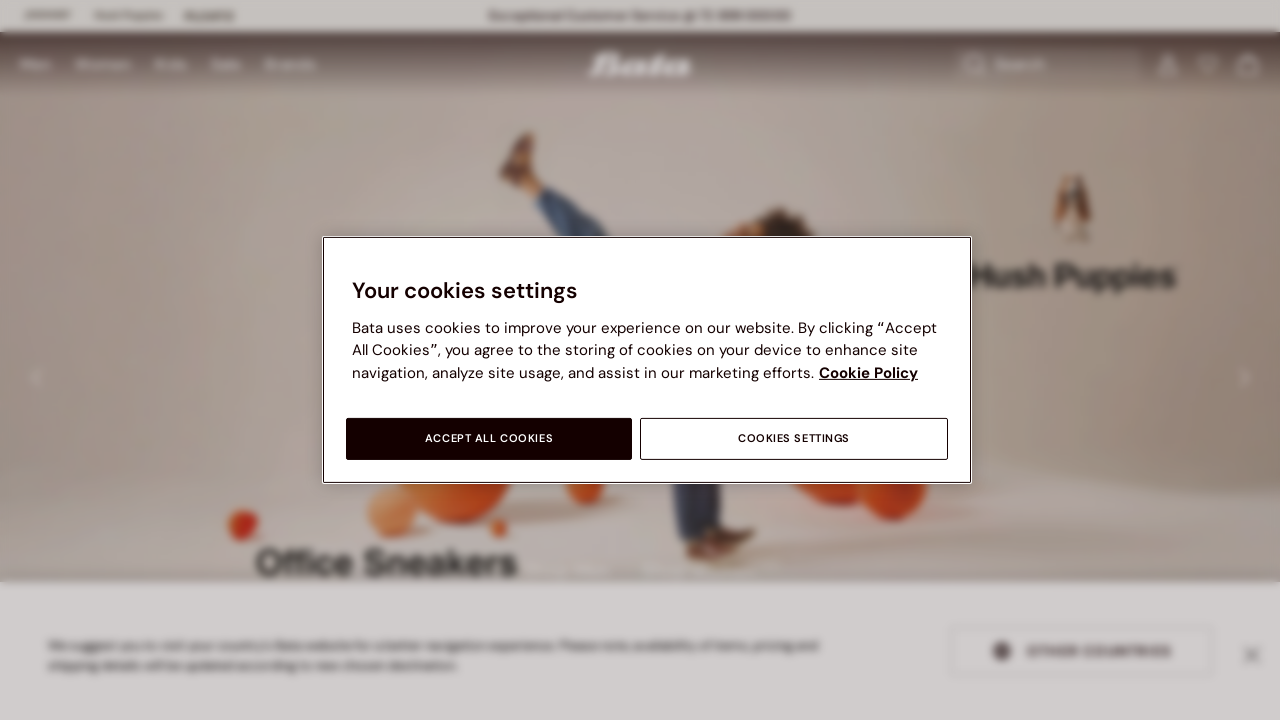

Verified body element is present on Bata homepage
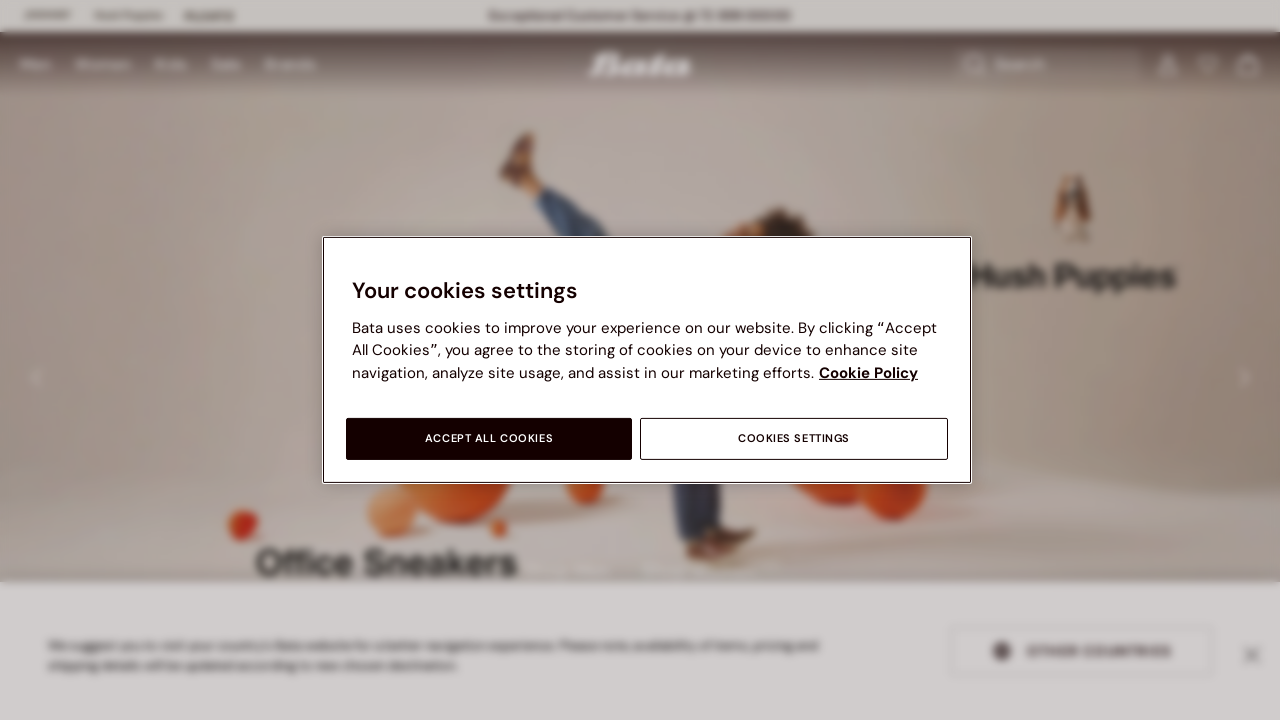

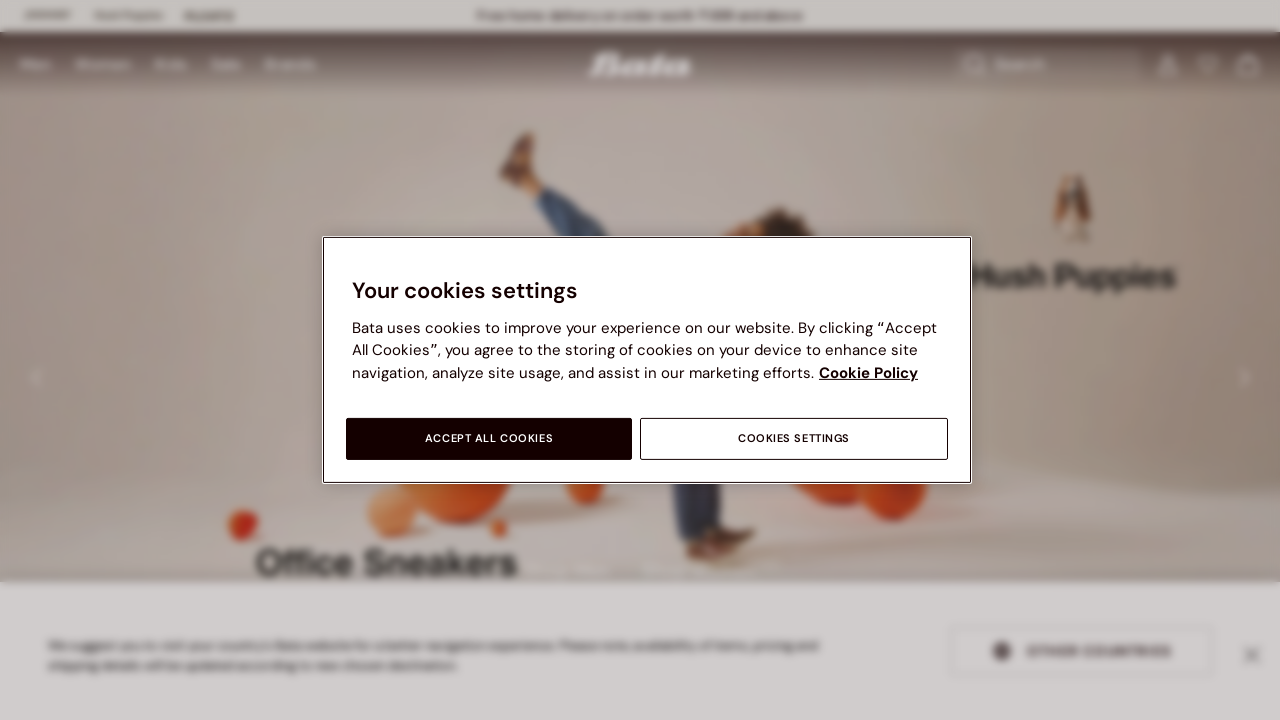